Navigates to a world capital cities reference page and verifies that the data table with headers and rows is properly loaded and accessible.

Starting URL: https://geographyfieldwork.com/WorldCapitalCities.htm

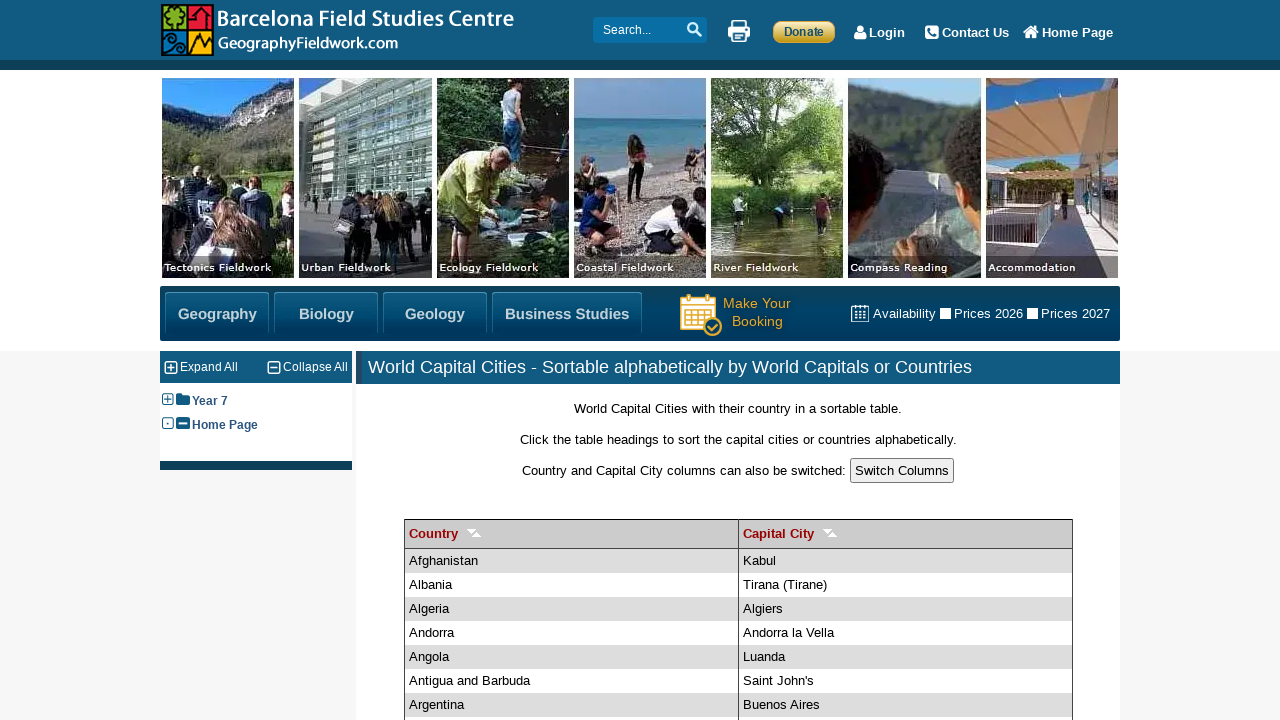

Navigated to world capital cities reference page
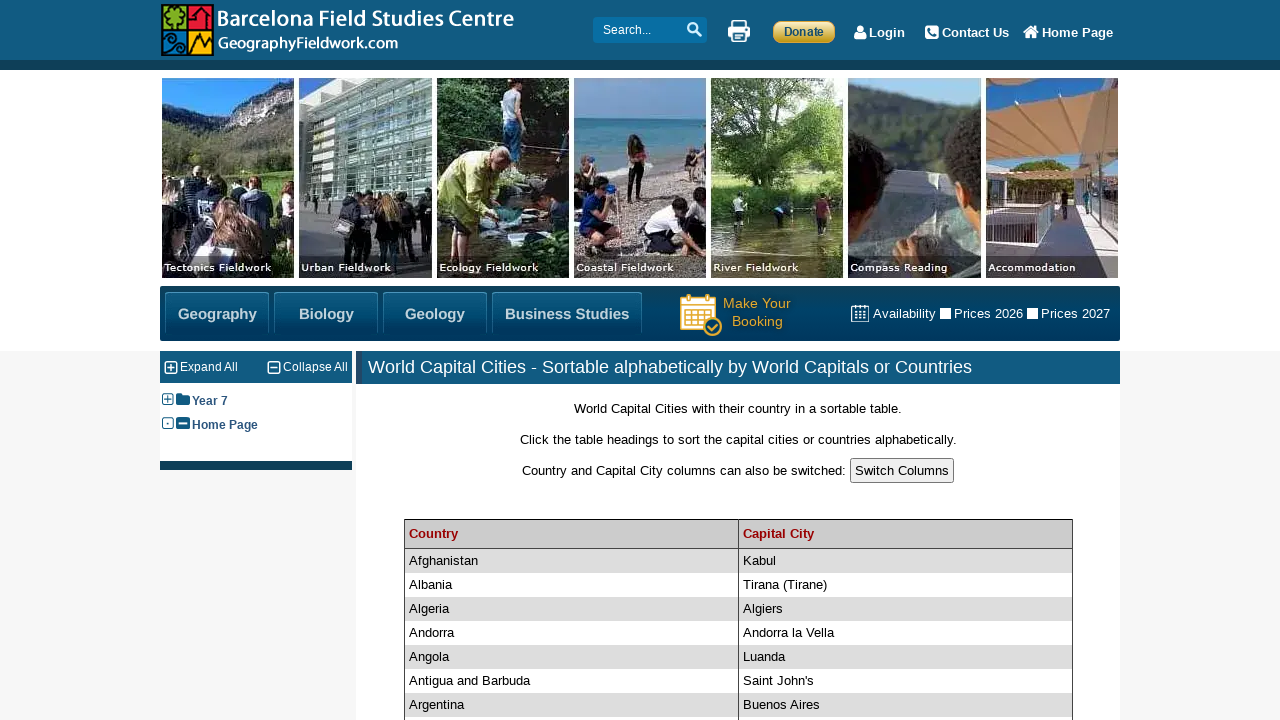

Table element loaded on the page
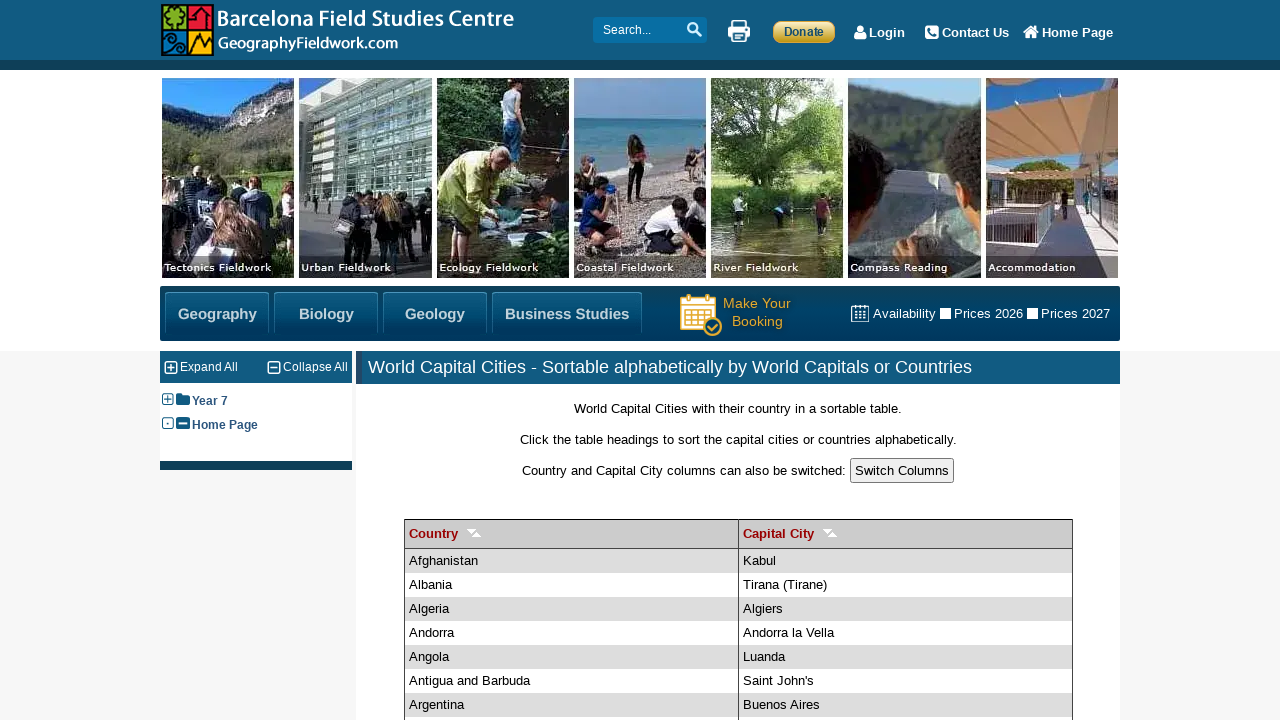

Table body element is present
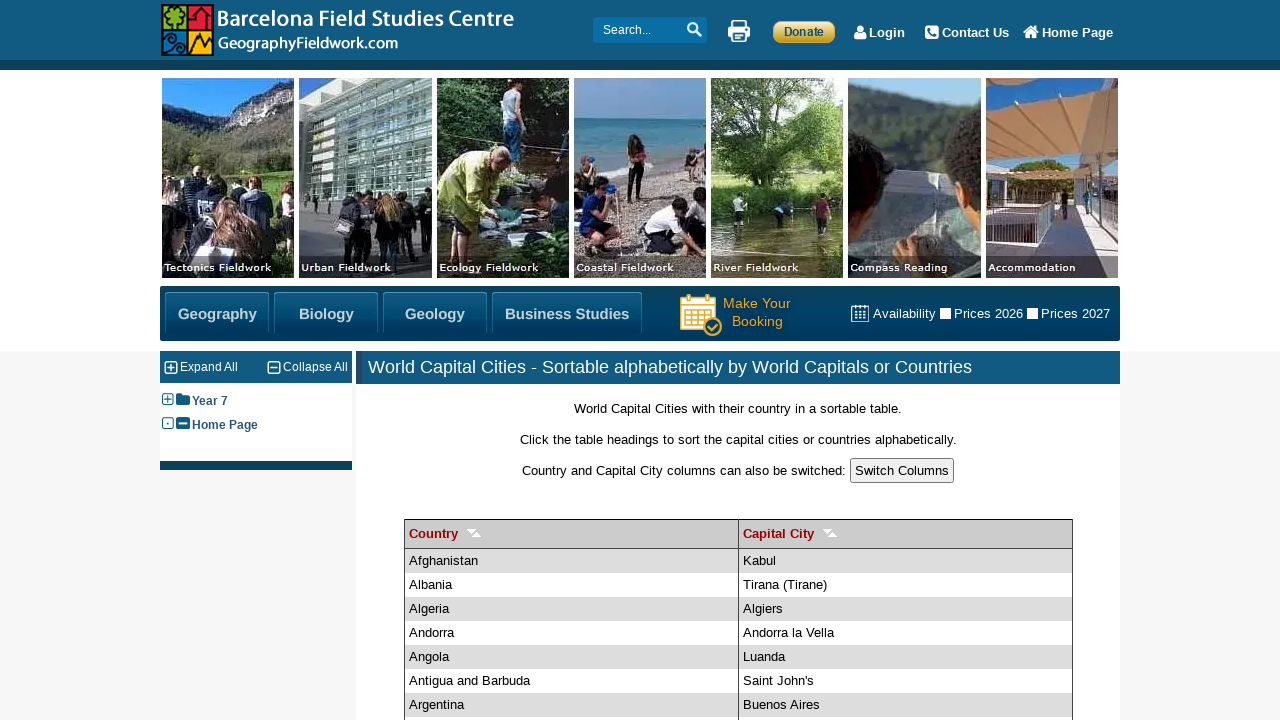

Table header row with th elements verified
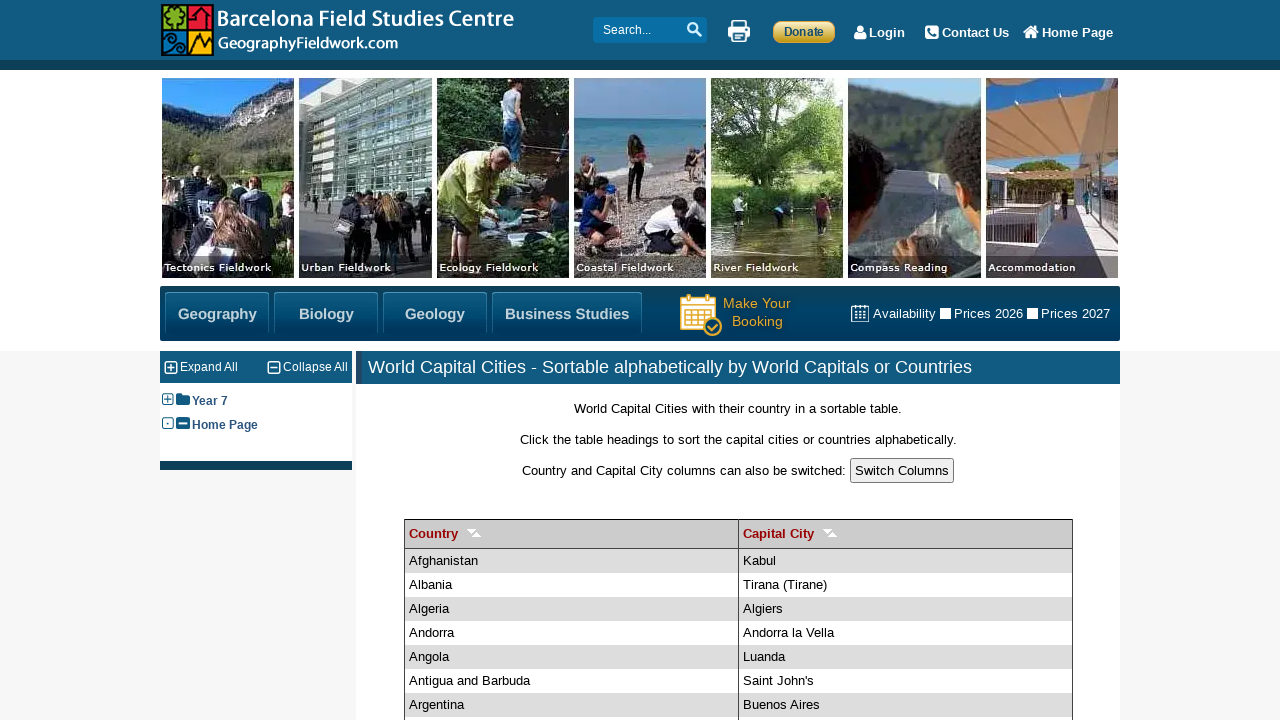

Table data rows with td elements verified
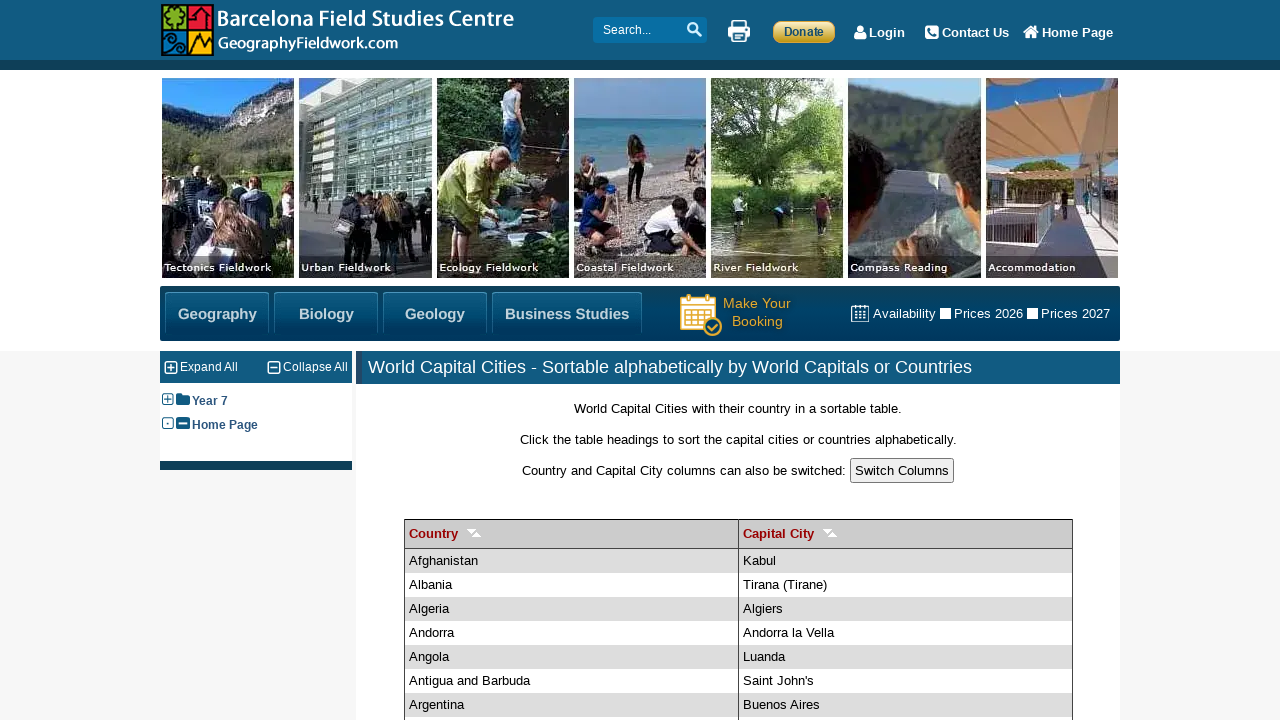

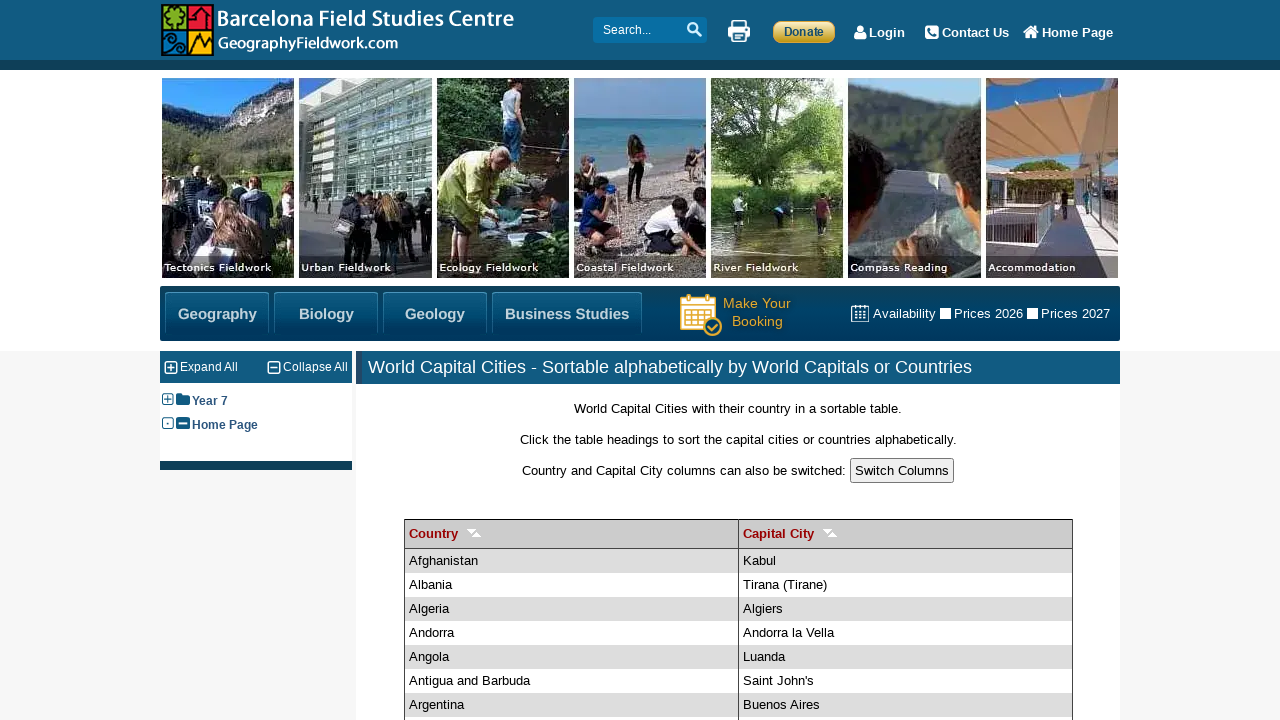